Scrolls down to the Latest Articles section on the ToolsQA homepage and verifies the scroll action

Starting URL: http://toolsqa.com/

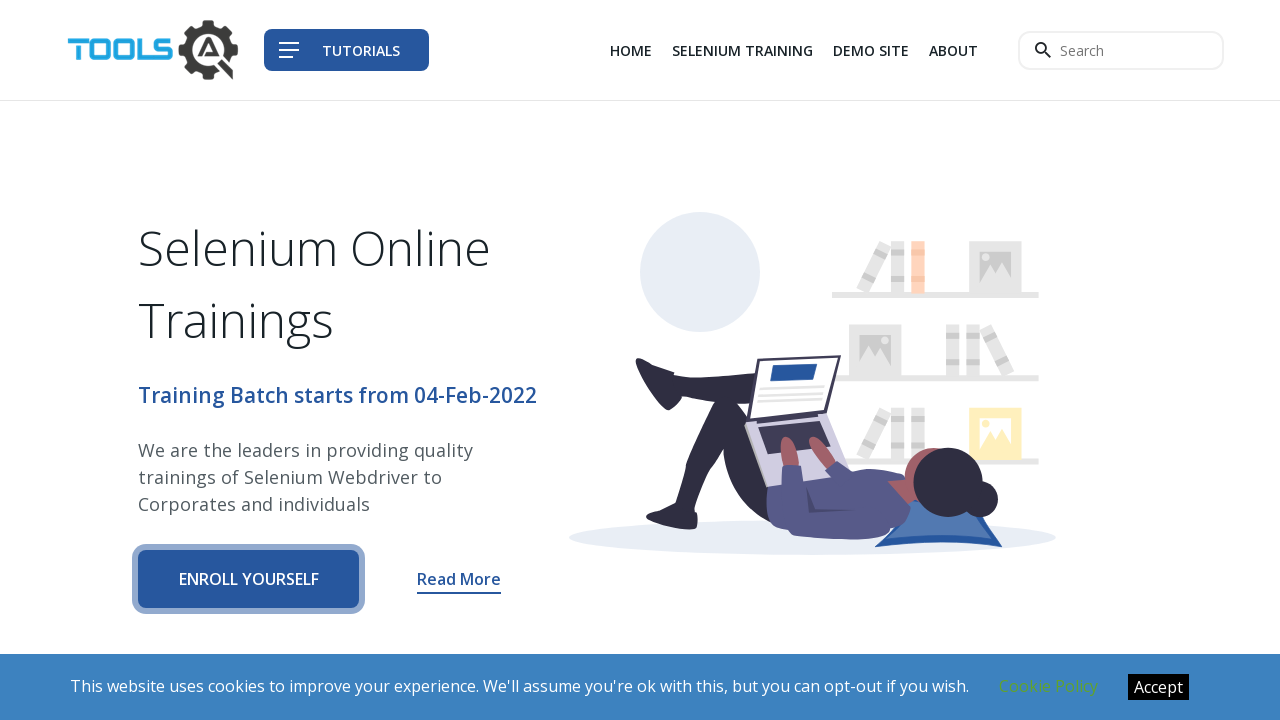

Located 'Latest Articles' element on ToolsQA homepage
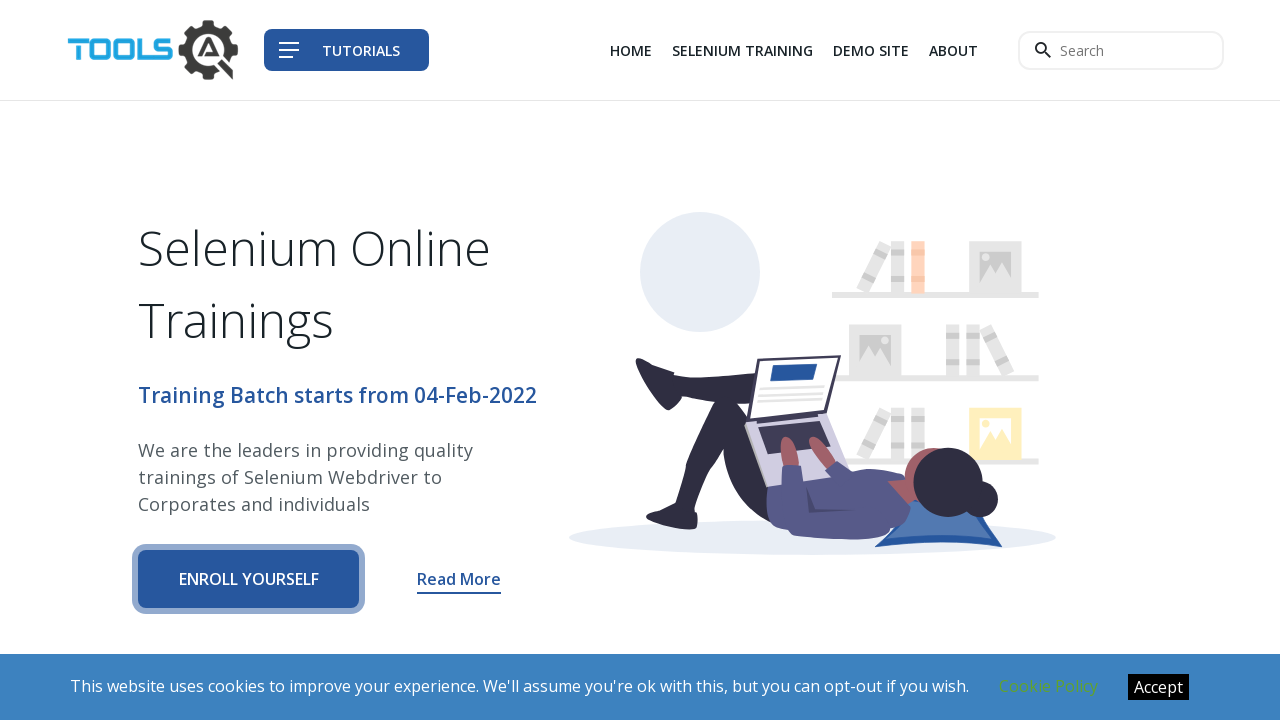

Scrolled down to 'Latest Articles' section
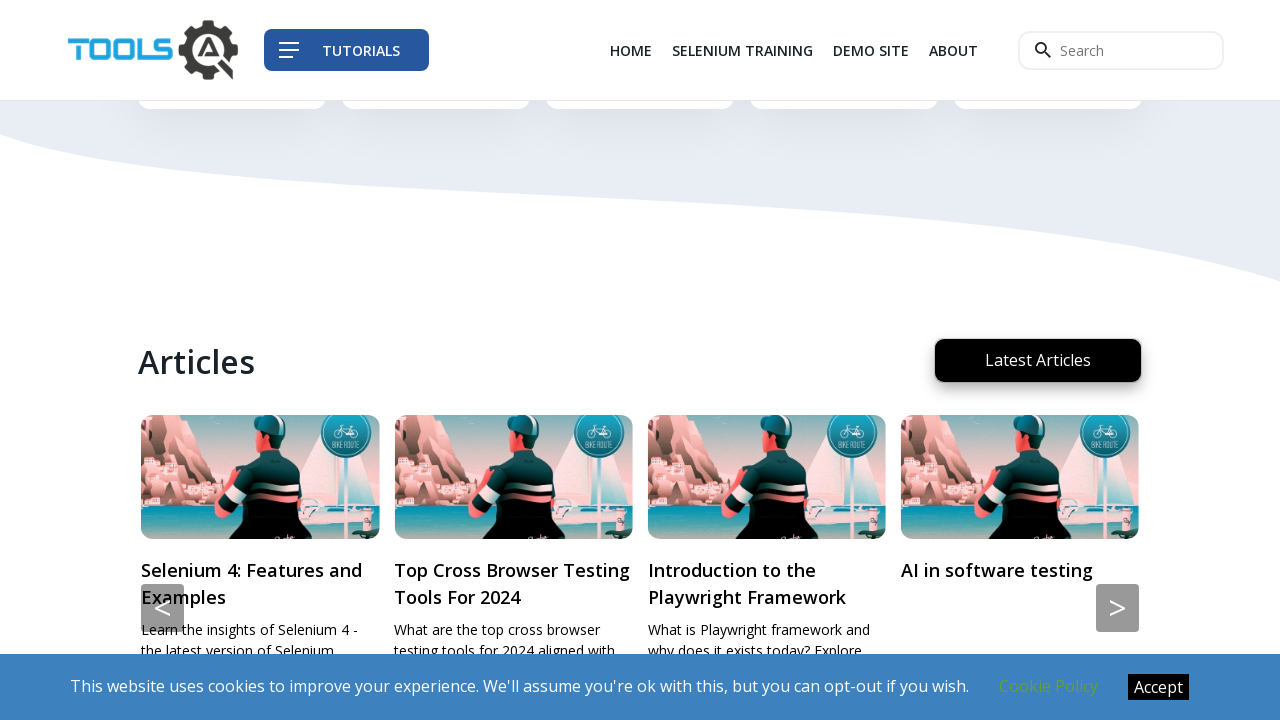

Verified 'Latest Articles' element is visible after scroll
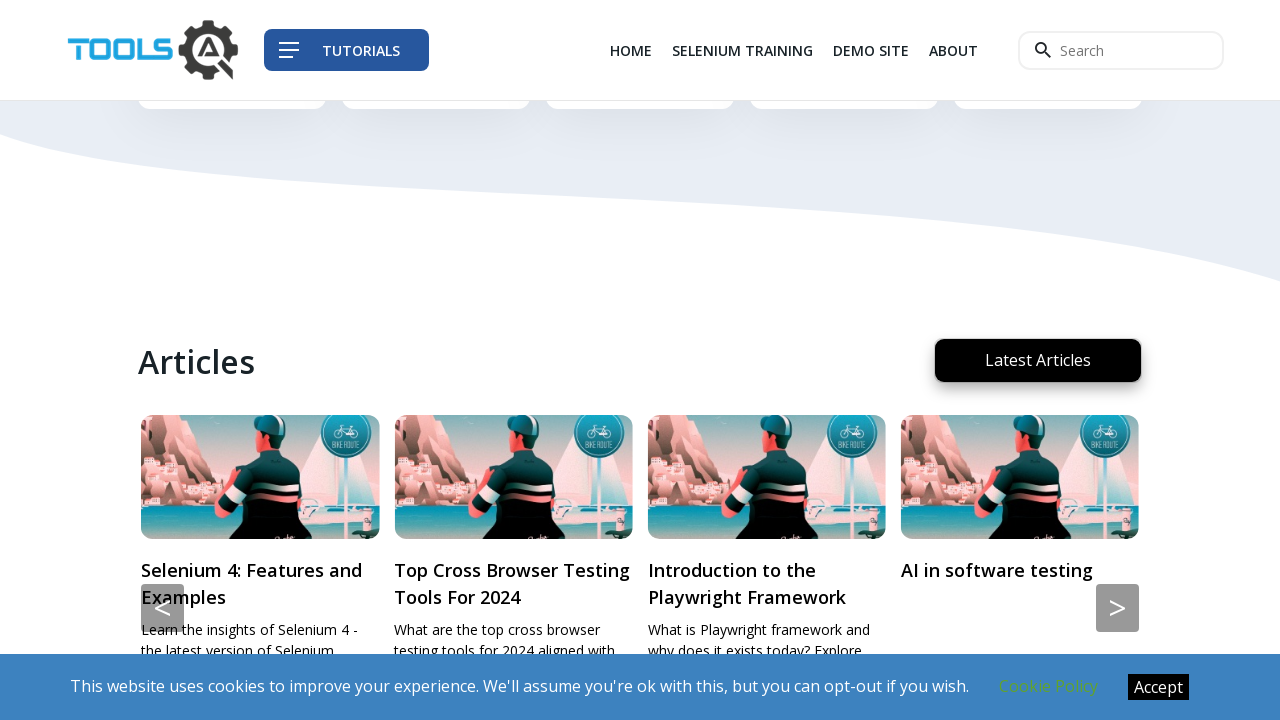

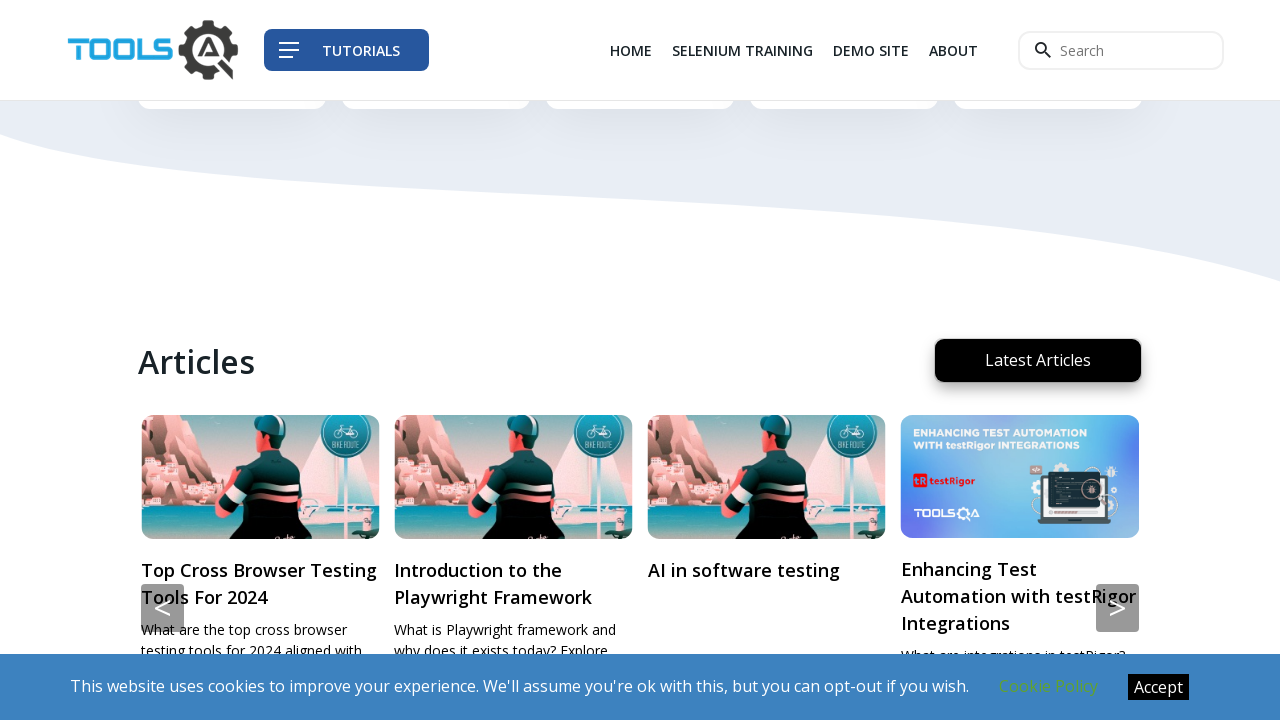